Navigates to the jQuery UI droppable demo page and maximizes the browser window to view the droppable widget interface.

Starting URL: https://jqueryui.com/droppable

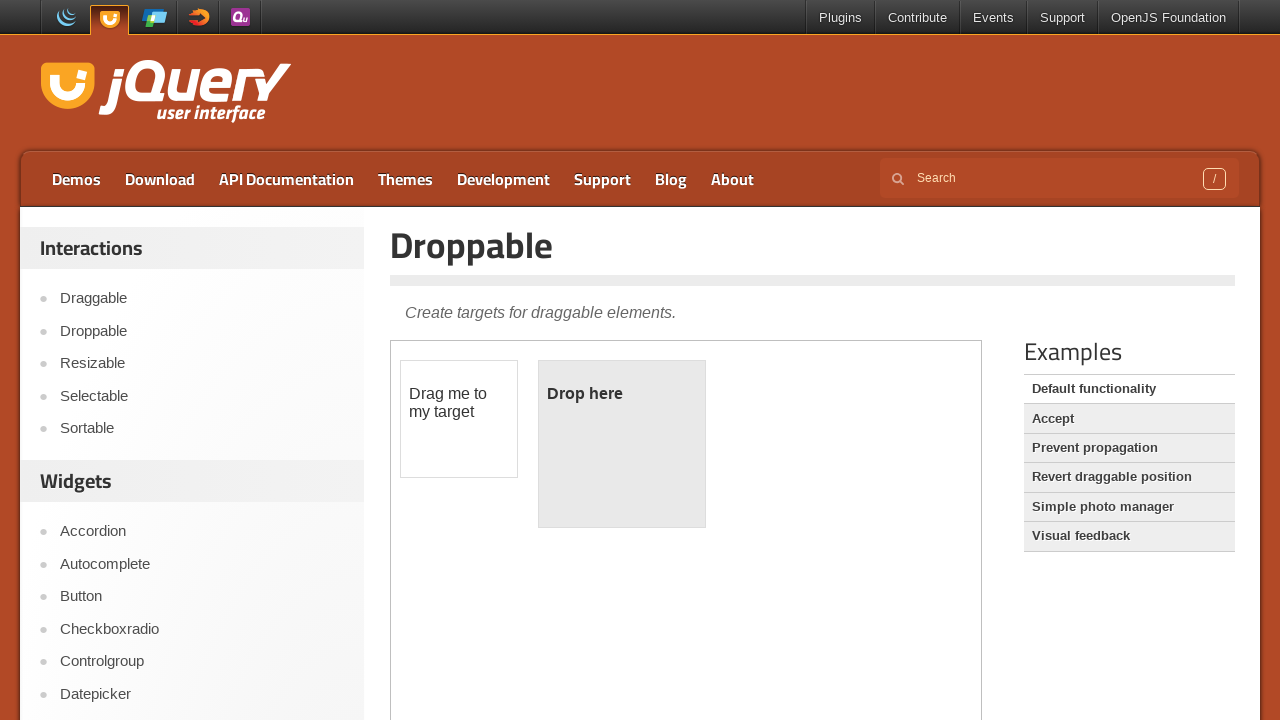

Navigated to jQuery UI droppable demo page
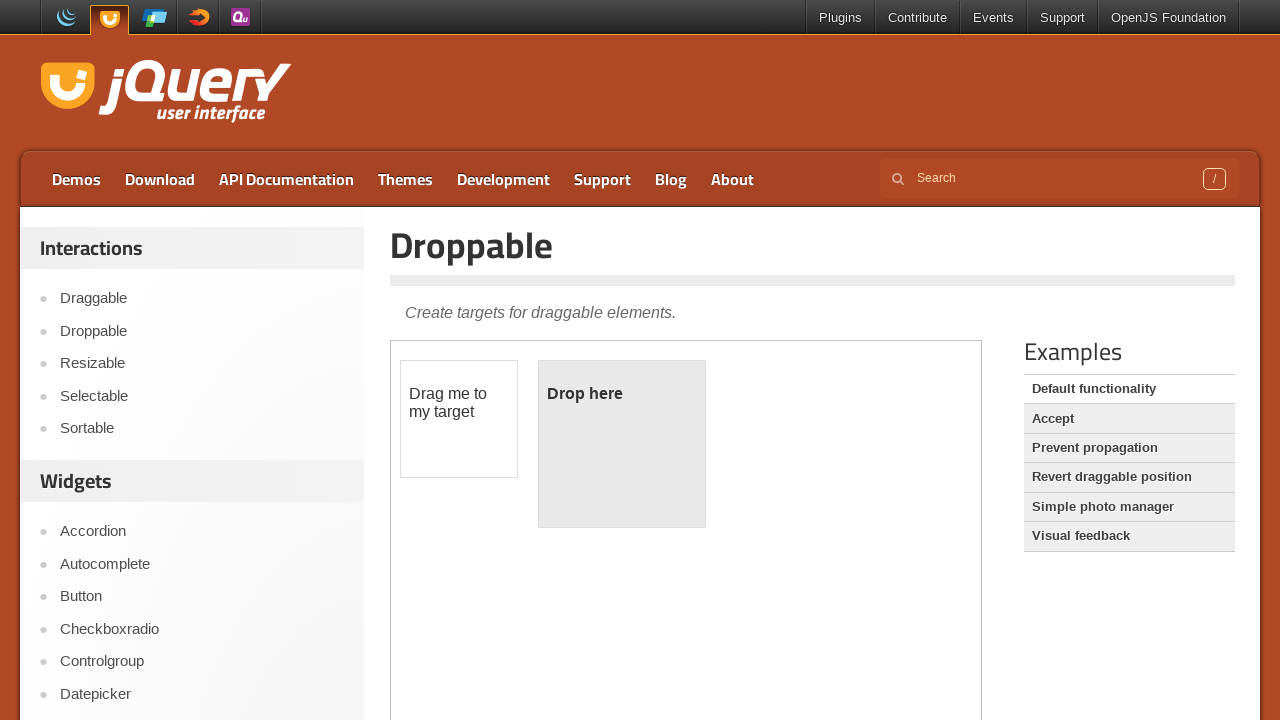

Maximized browser window to 1920x1080
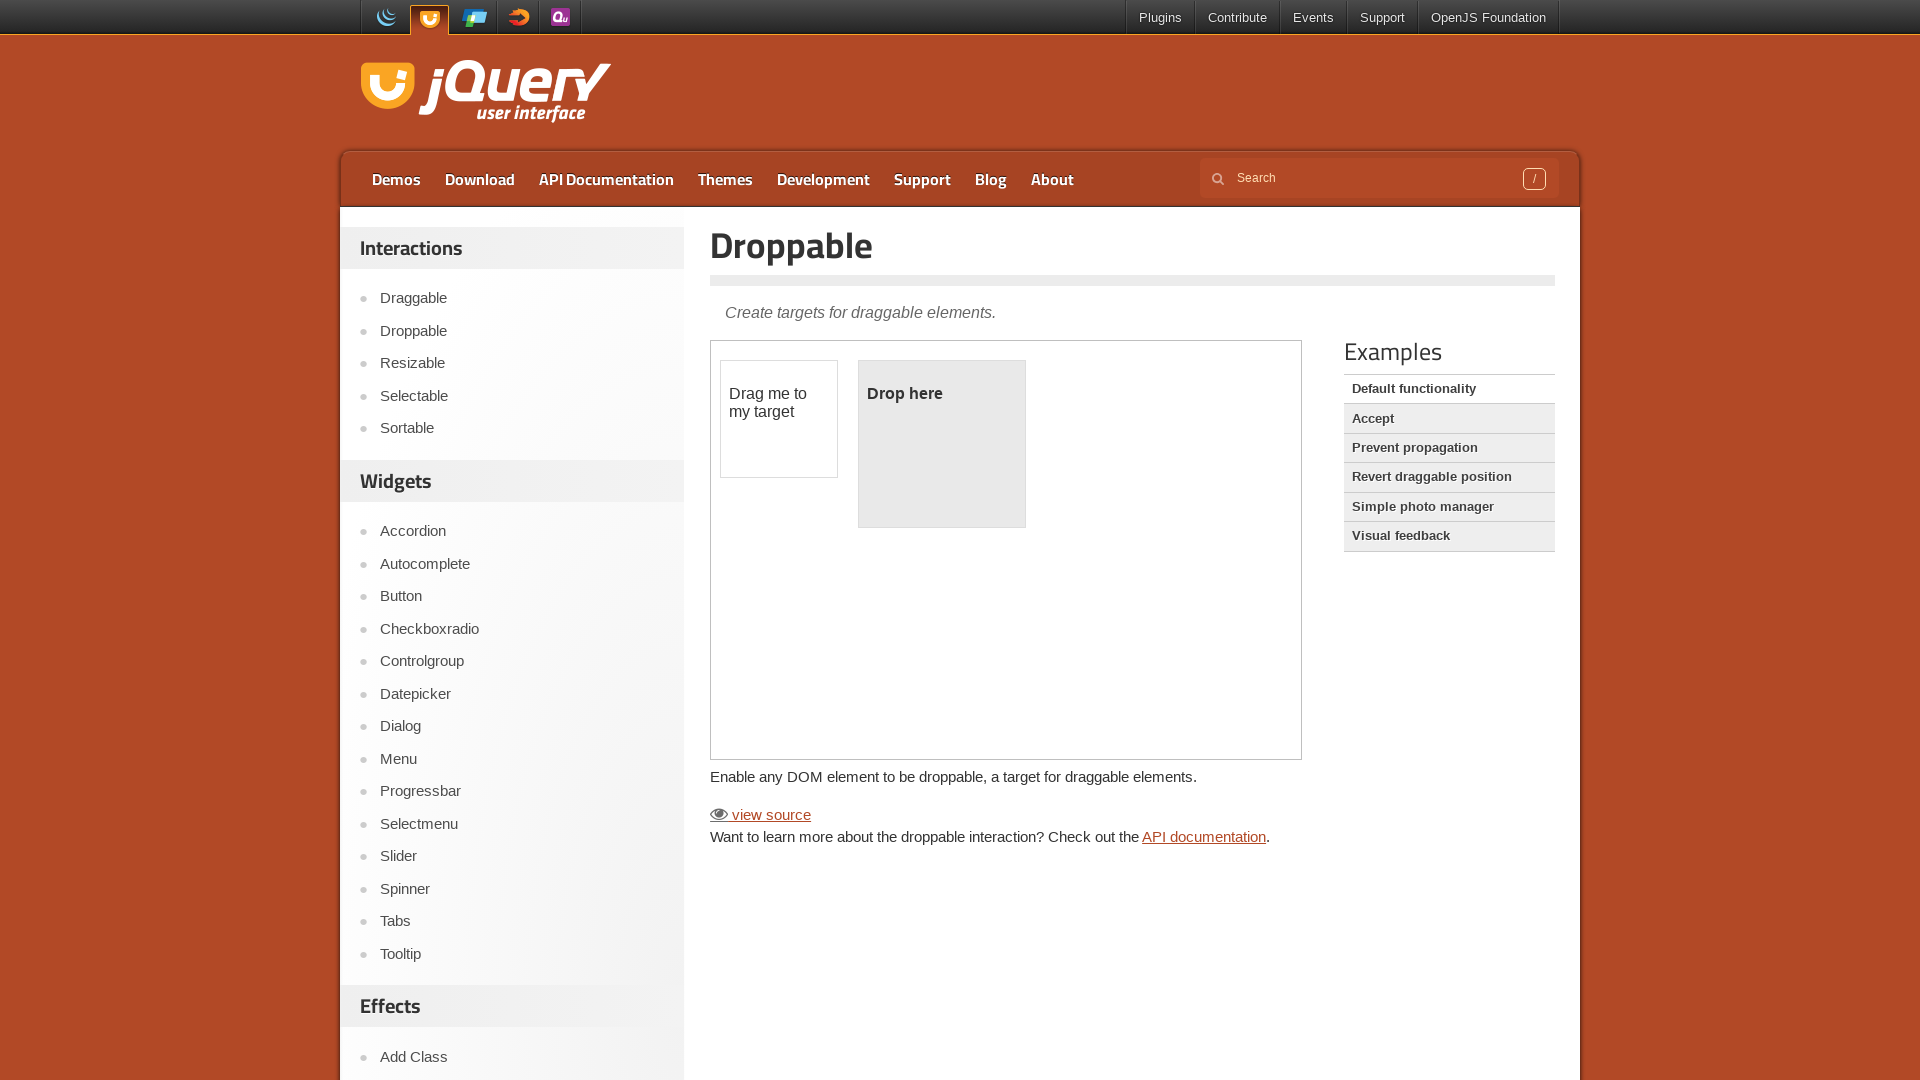

Droppable widget demo frame loaded
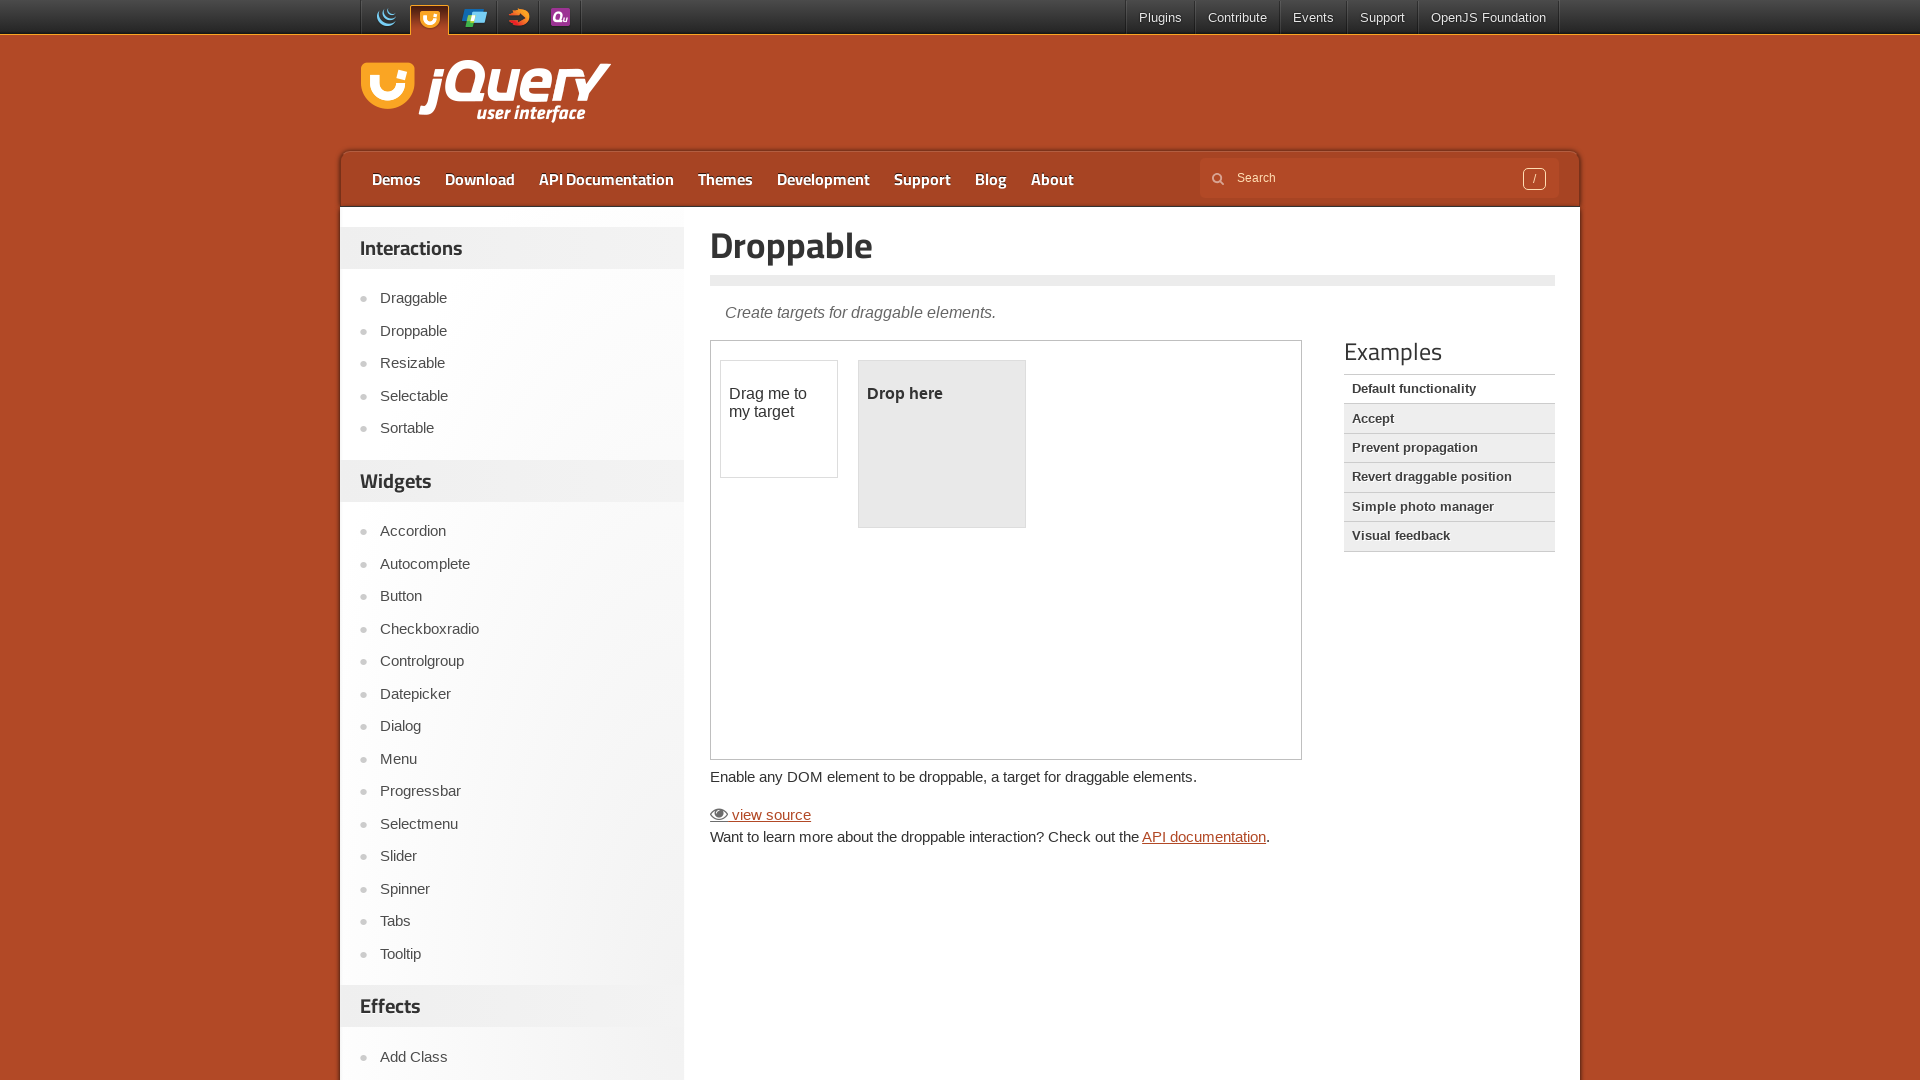

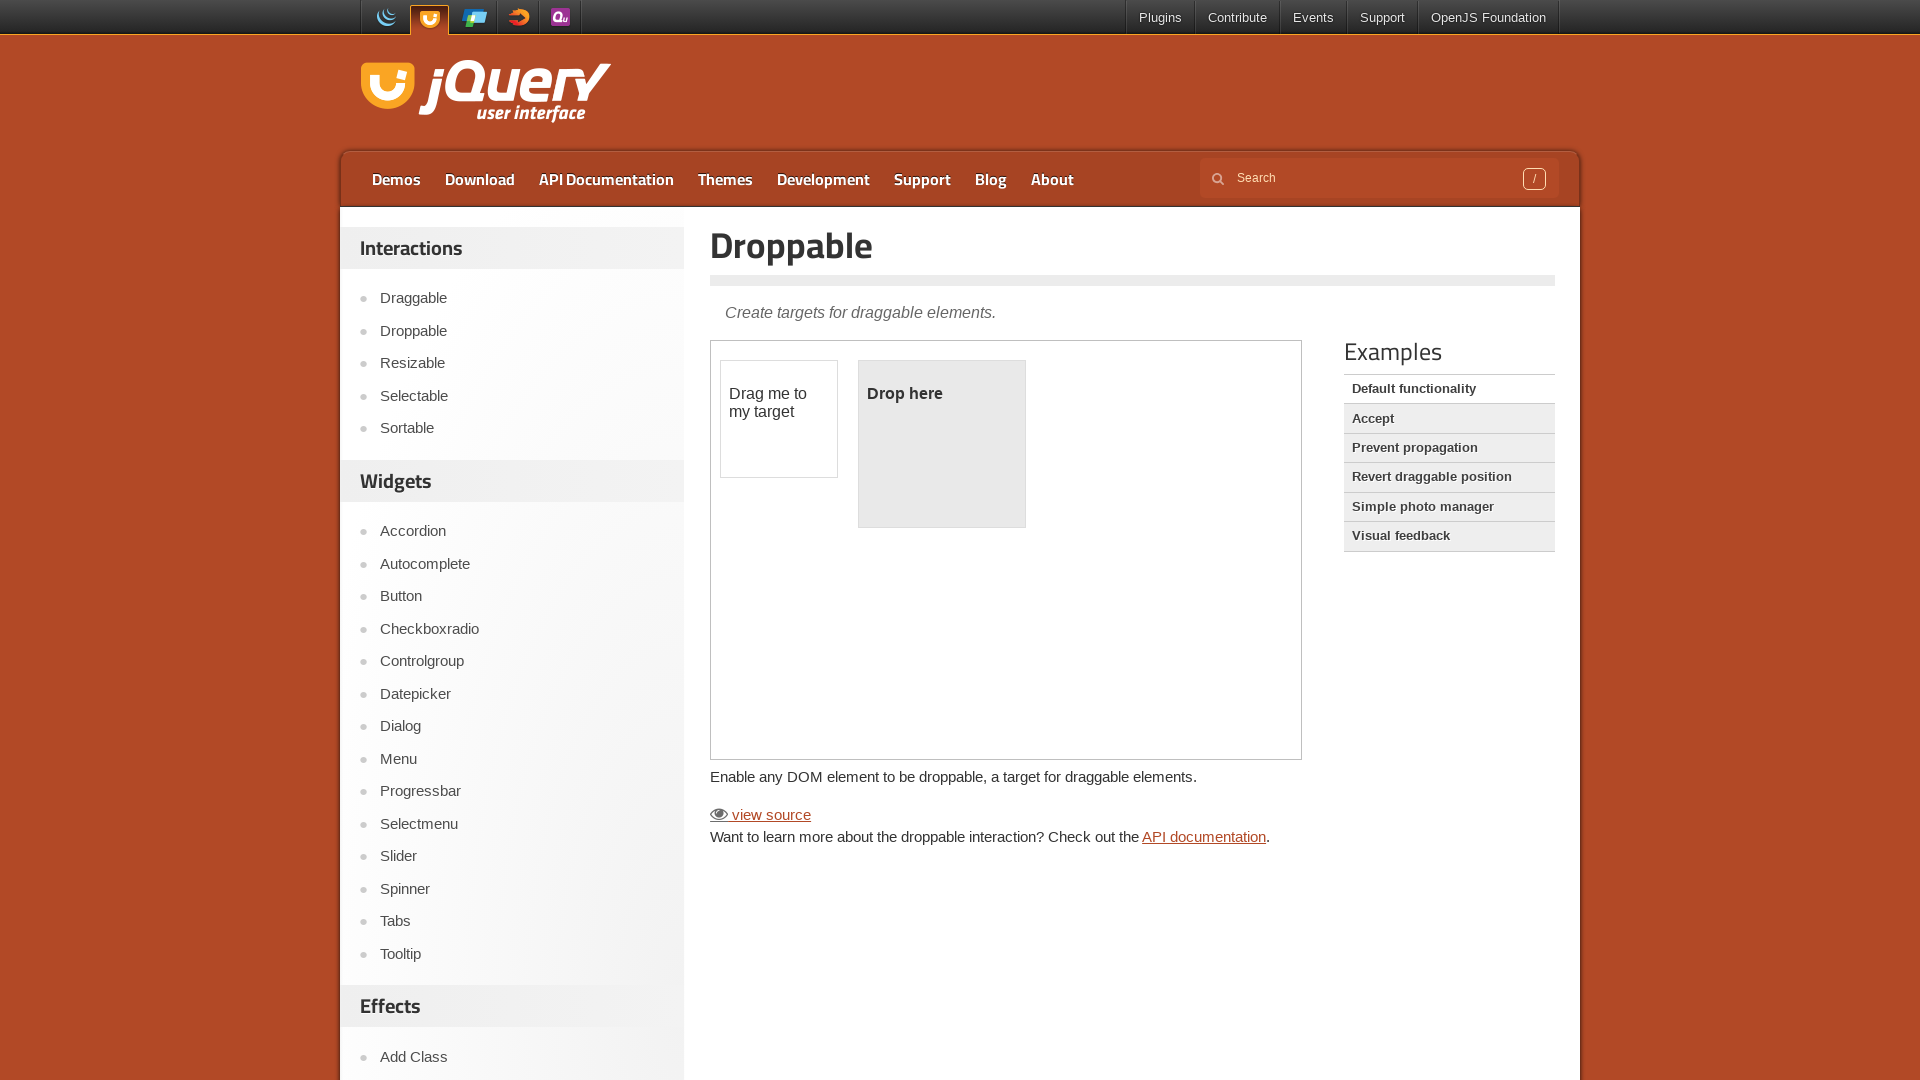